Tests keyboard shortcuts functionality on a text comparison tool by filling text, selecting all with Ctrl+A, copying with Ctrl+C, tabbing to next field, and pasting with Ctrl+V

Starting URL: https://gotranscript.com/text-compare

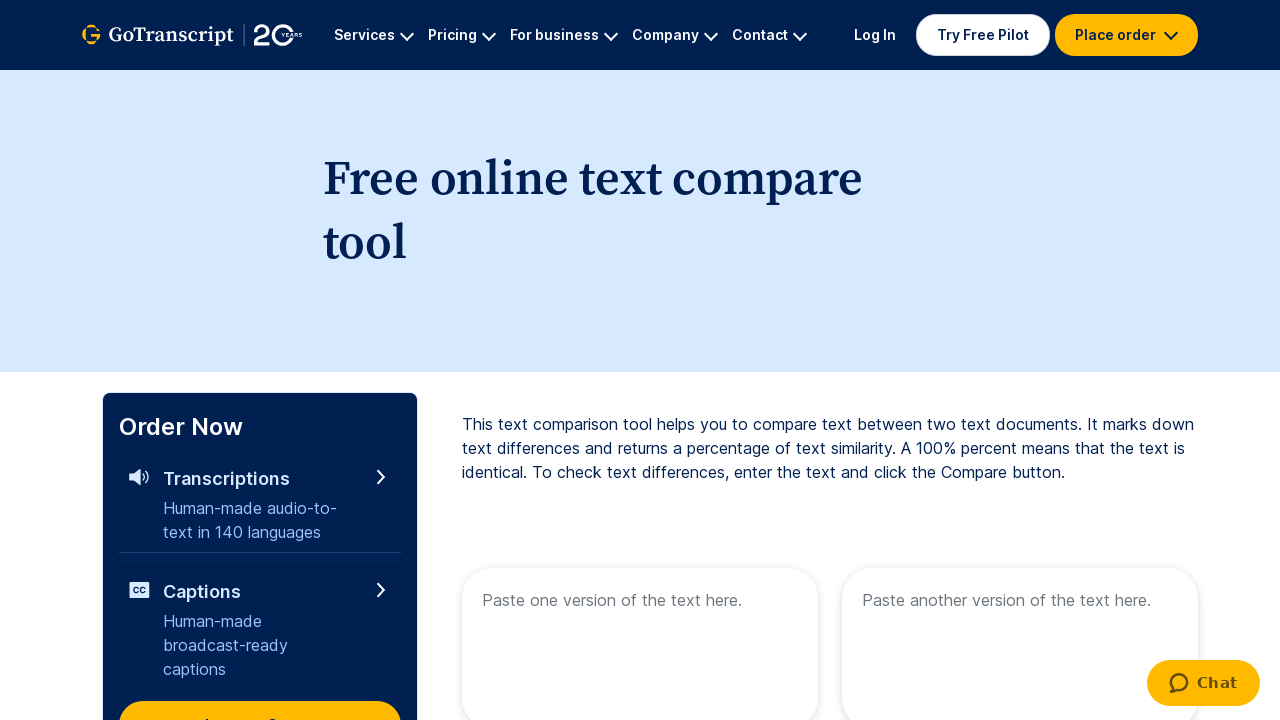

Filled first text area with 'hello playwright' on [name='text1']
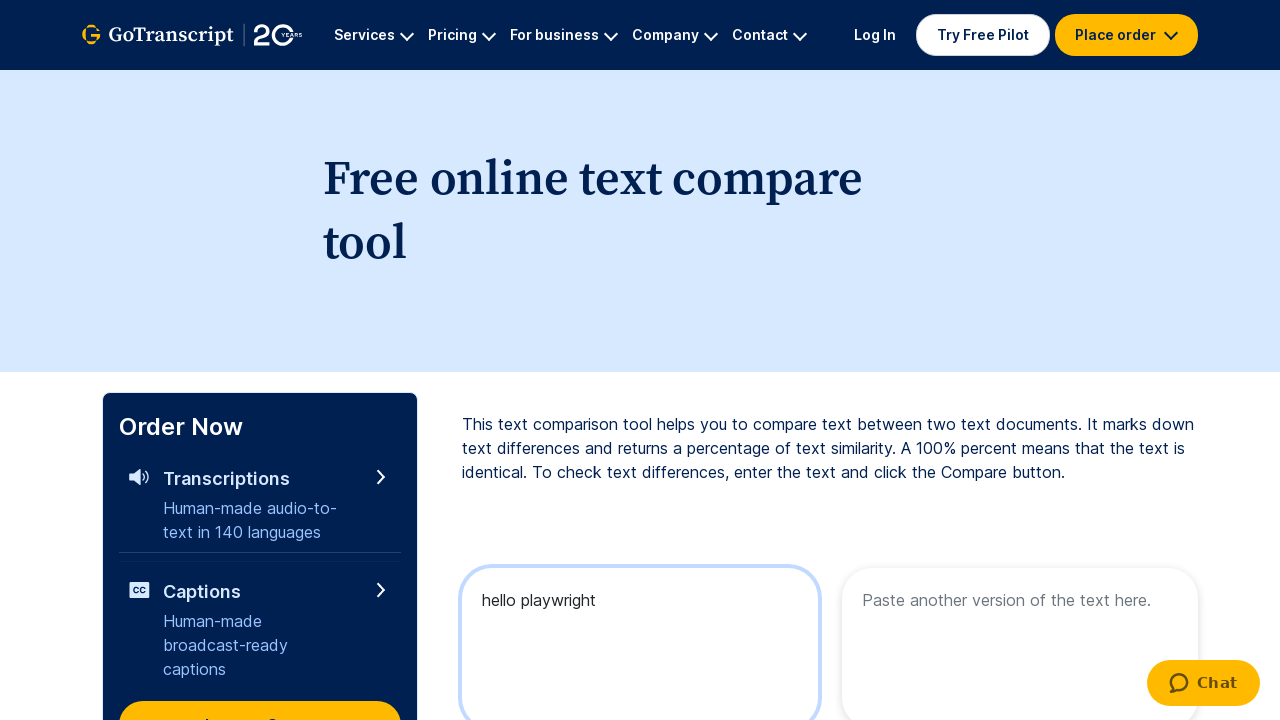

Selected all text in first field using Ctrl+A
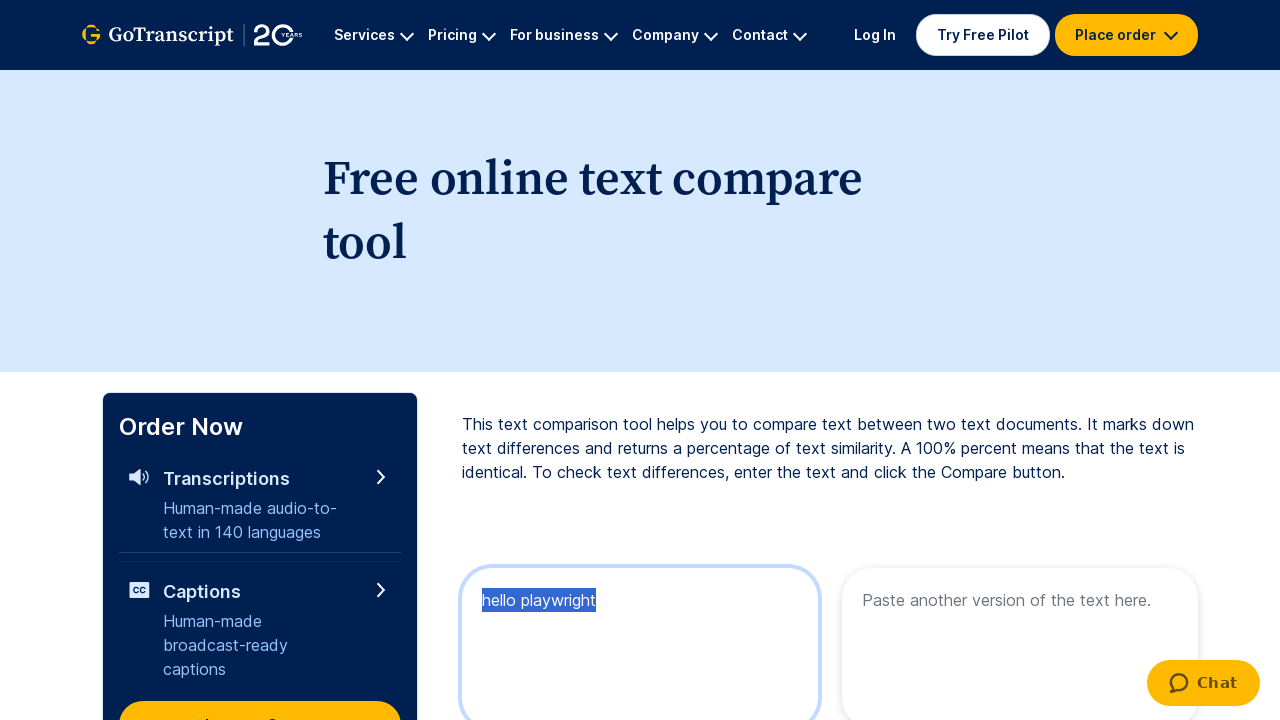

Copied selected text using Ctrl+C
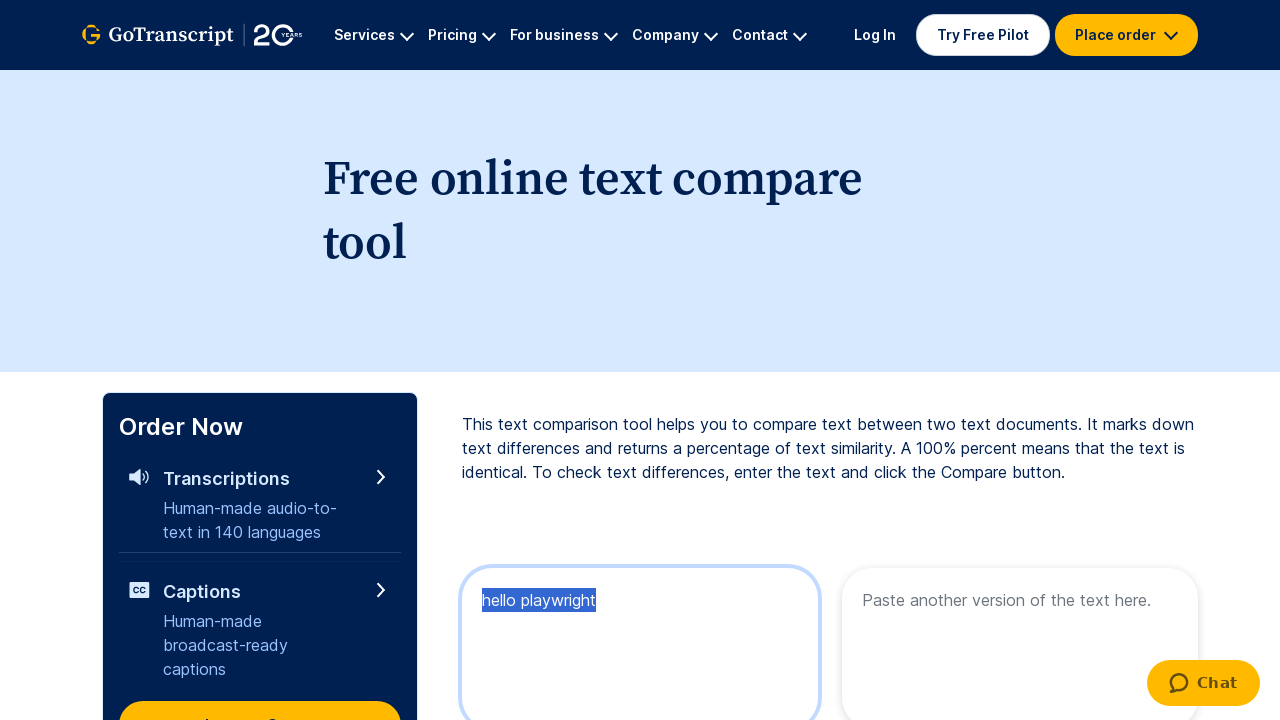

Pressed Tab key down to navigate to next field
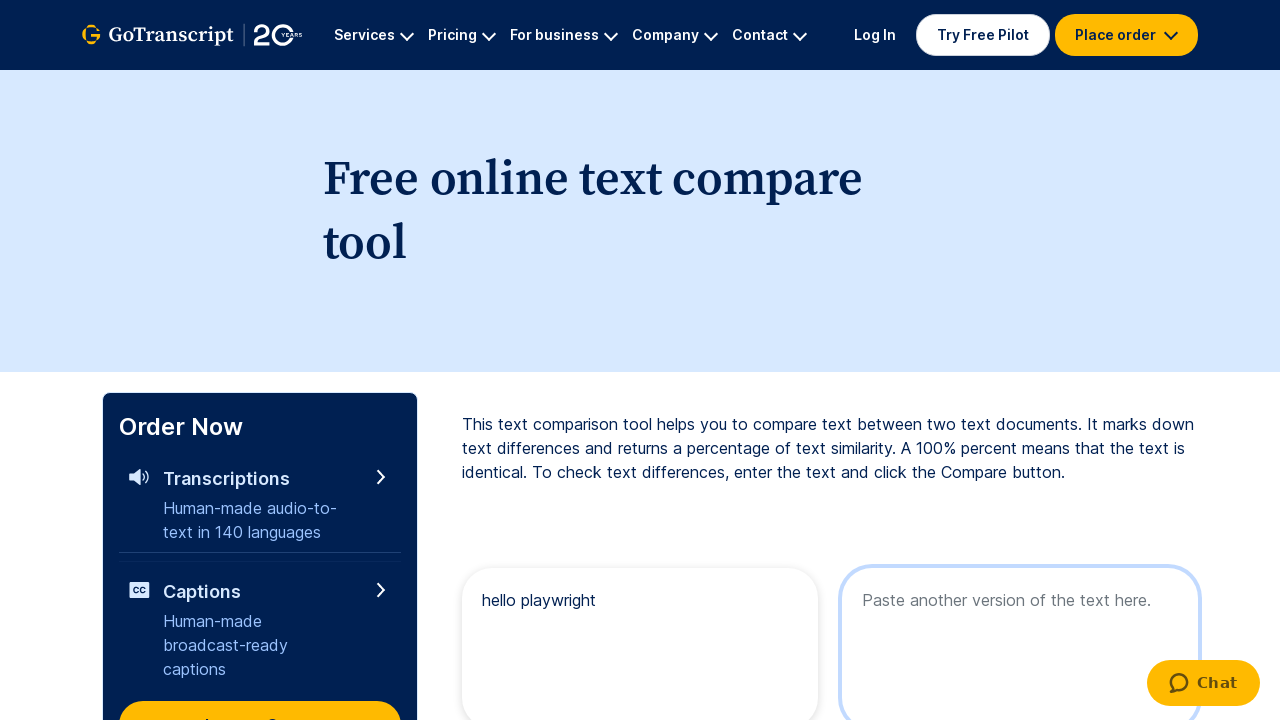

Released Tab key
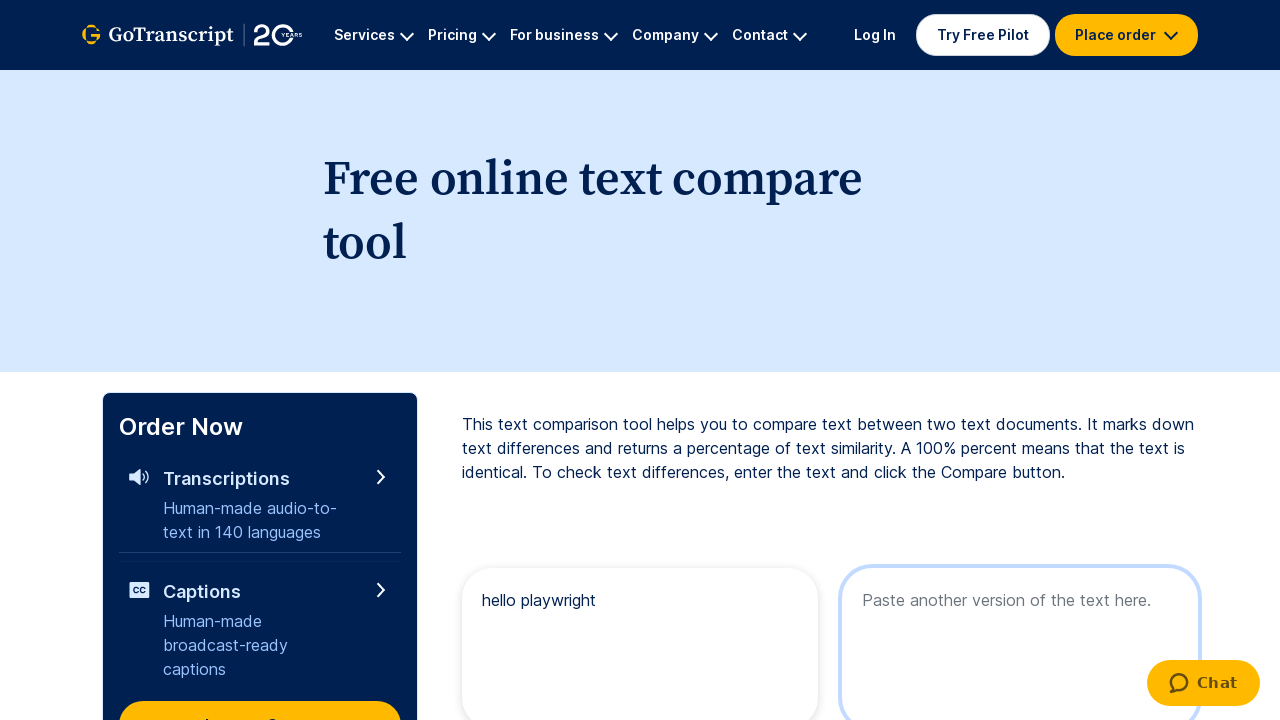

Pasted text into second field using Ctrl+V
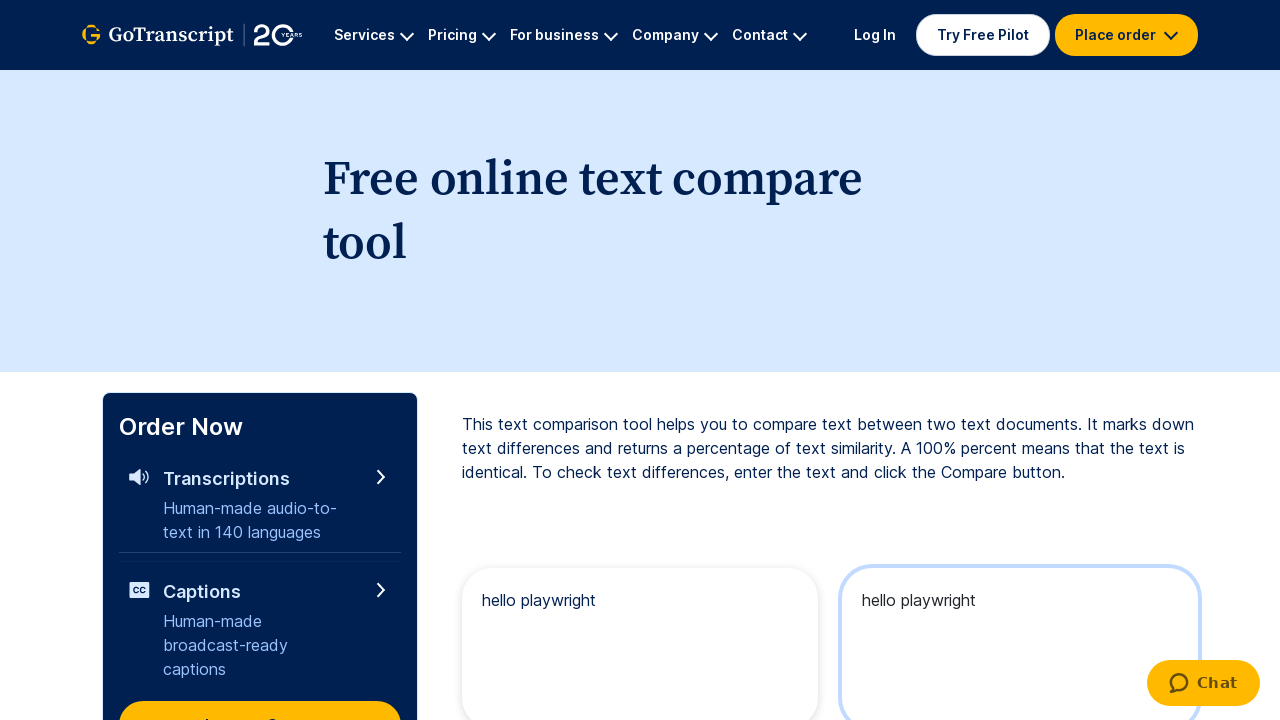

Waited 2 seconds for paste action to complete
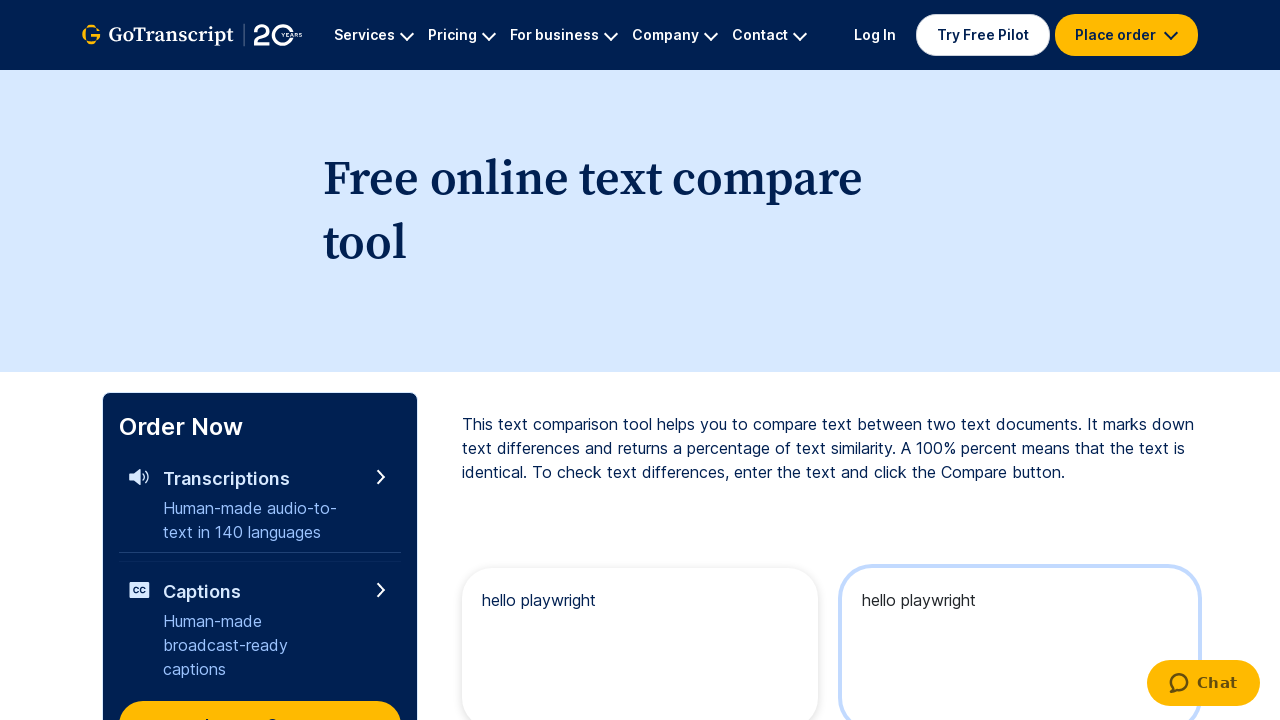

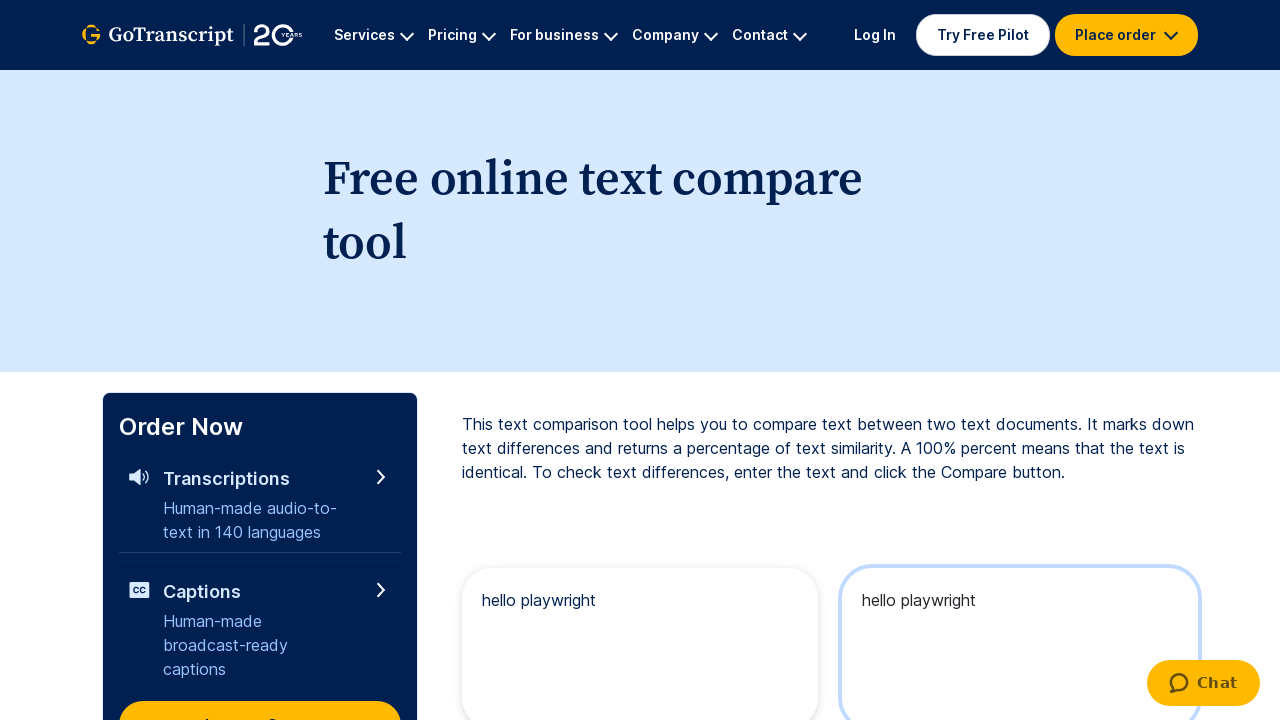